Navigates to the WebdriverIO website and verifies that the page has the expected title containing information about Selenium 2.0 javascript bindings for nodejs

Starting URL: http://webdriver.io

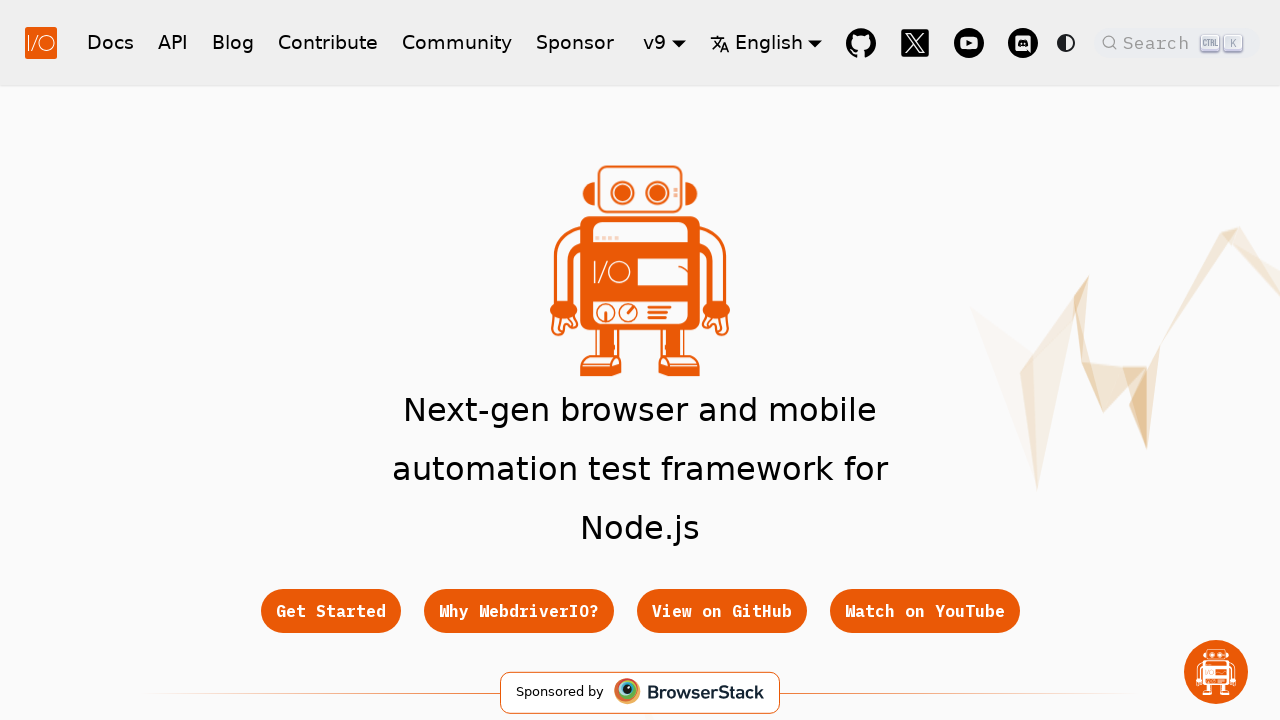

Waited for page load state to complete
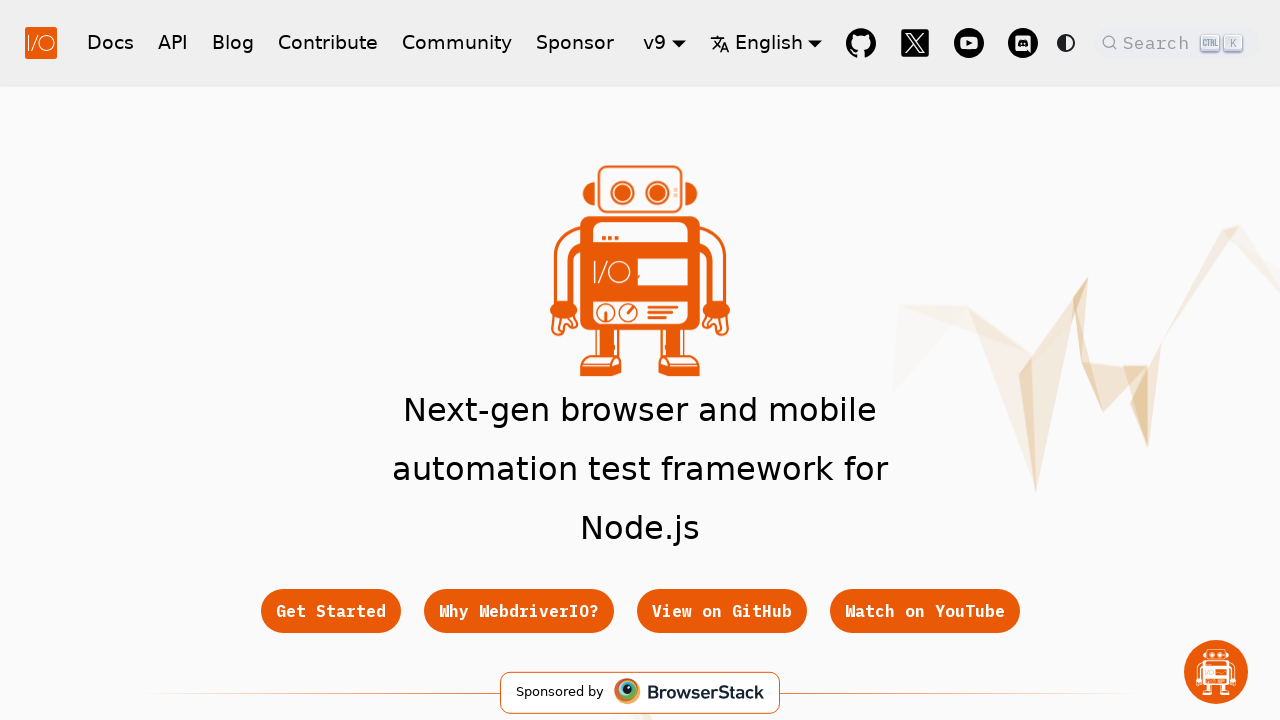

Retrieved page title: WebdriverIO · Next-gen browser and mobile automation test framework for Node.js | WebdriverIO
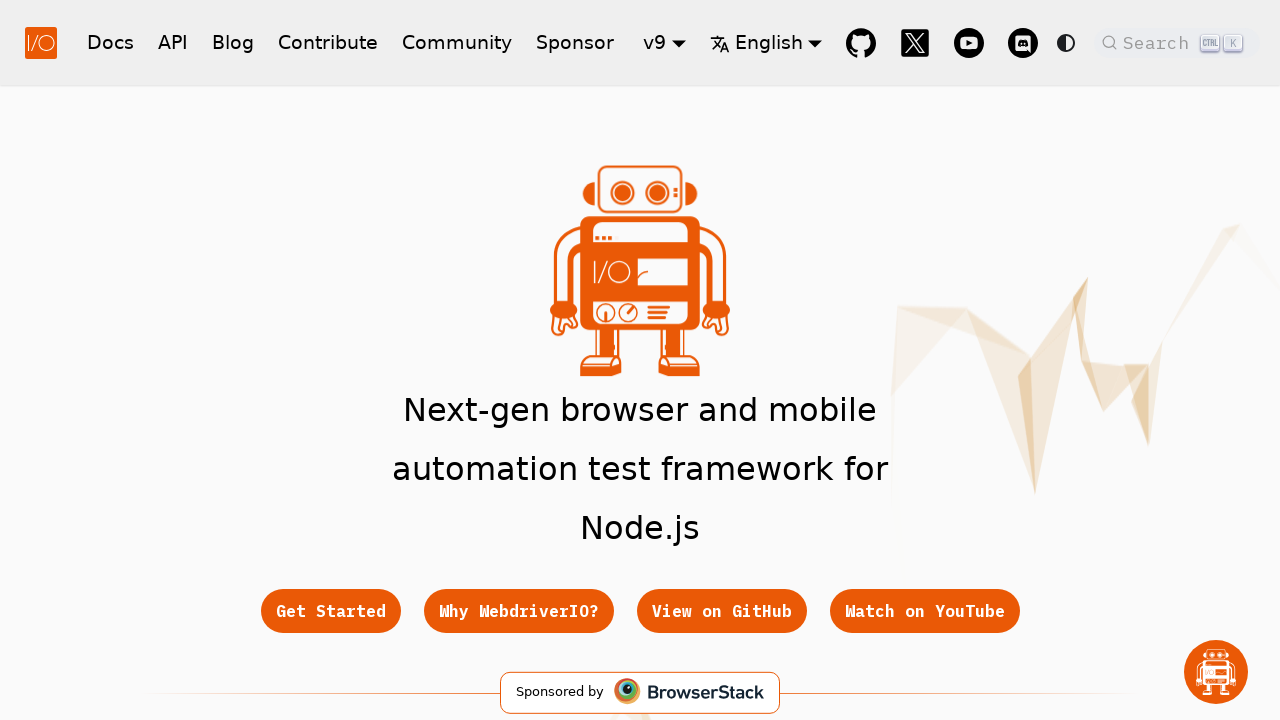

Verified page title contains 'WebdriverIO'
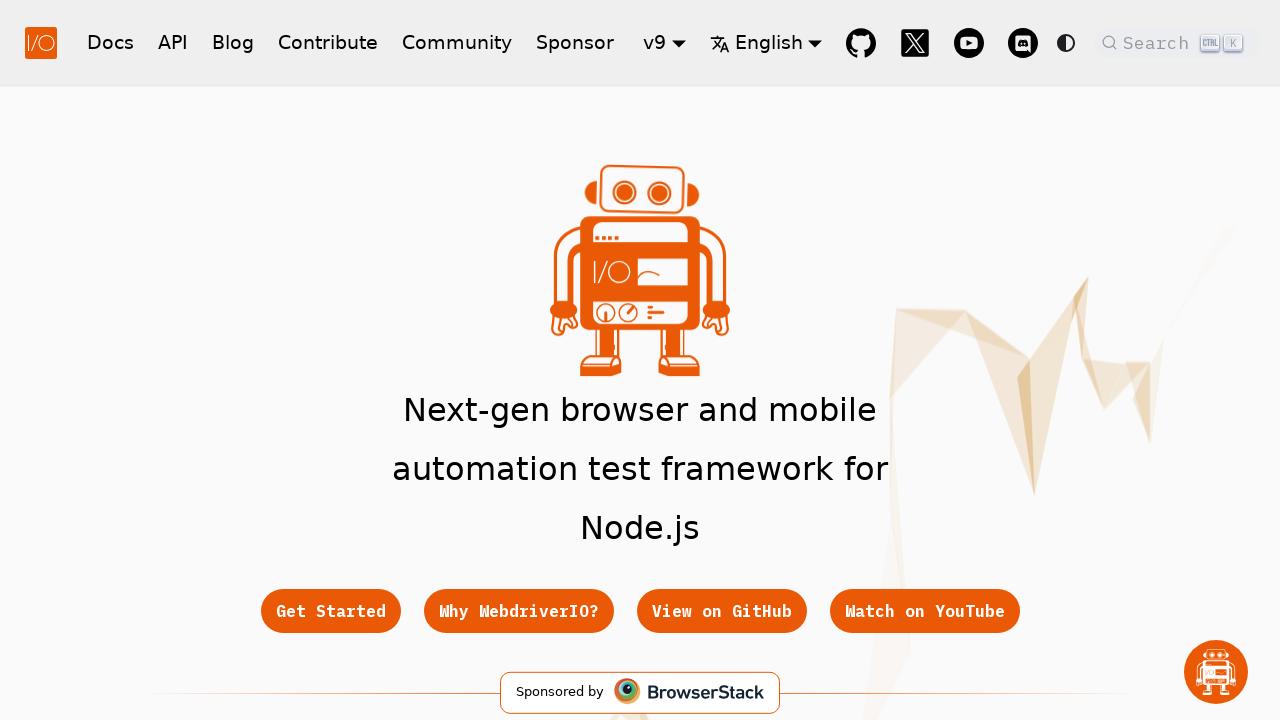

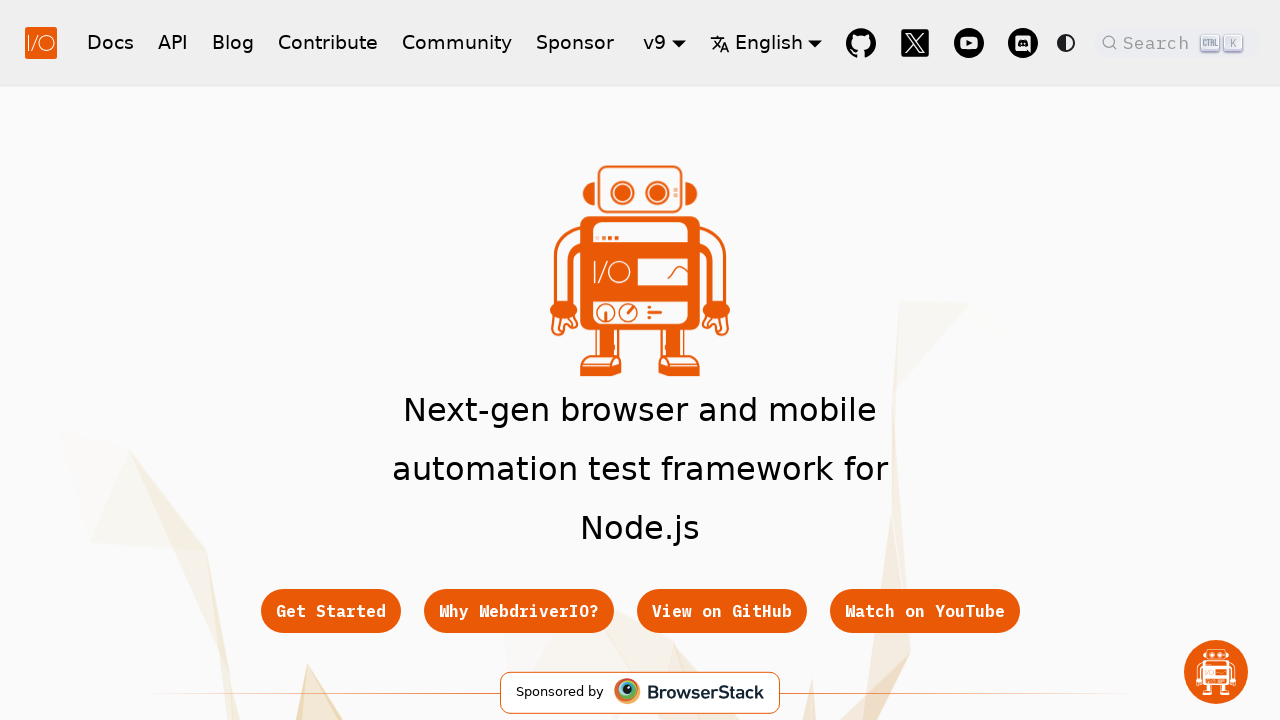